Tests datepicker functionality by clicking through months to reach a future date and selecting a day by looping through available day elements

Starting URL: https://formy-project.herokuapp.com/form

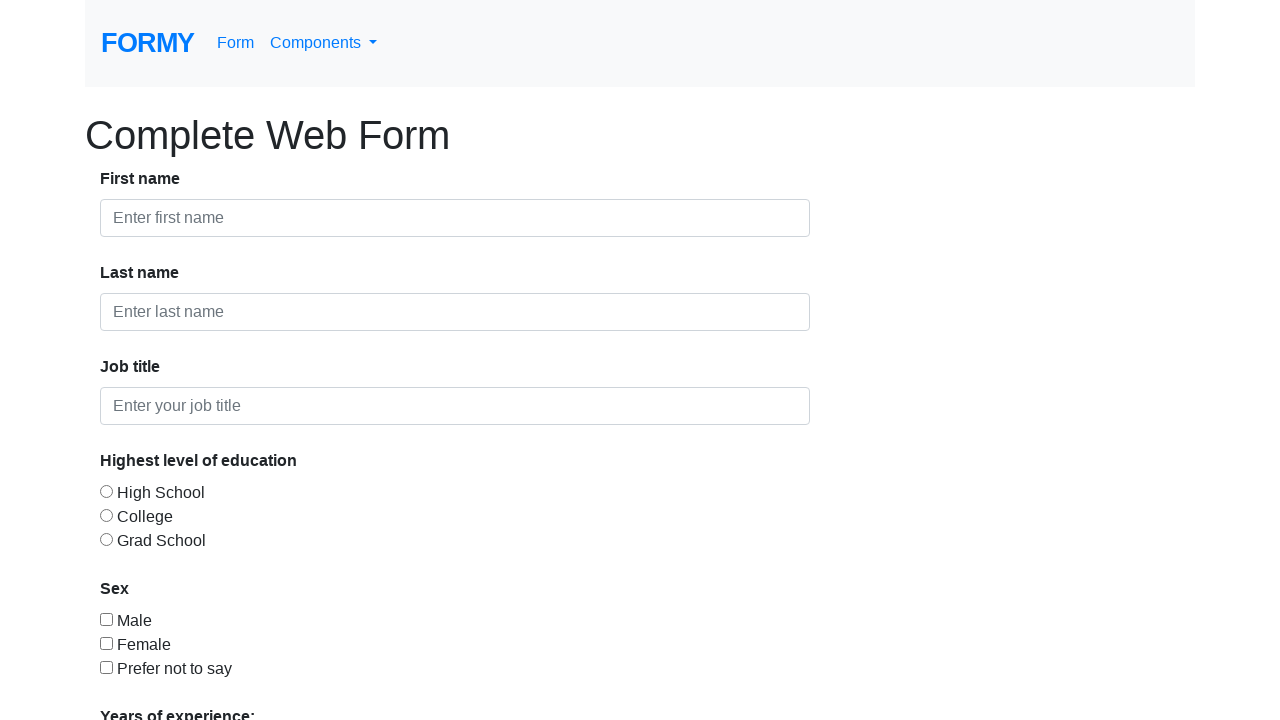

Clicked on the datepicker to open it at (270, 613) on #datepicker
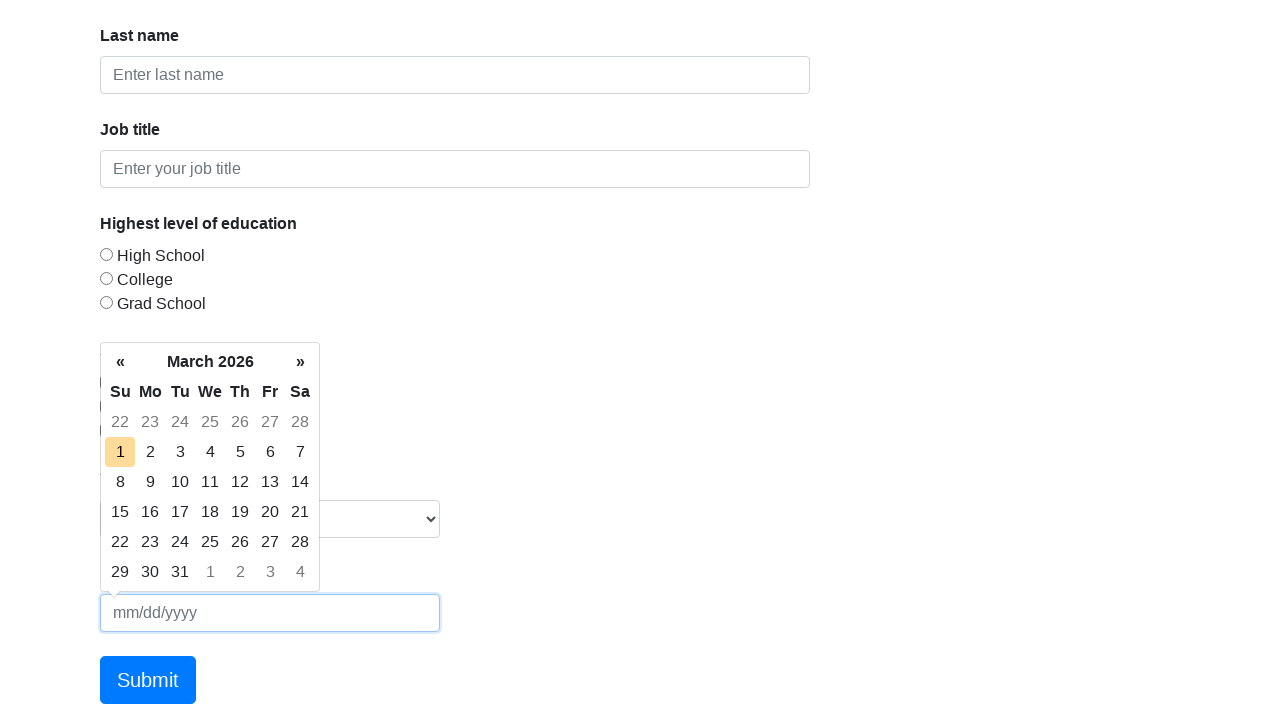

Datepicker calendar is now visible
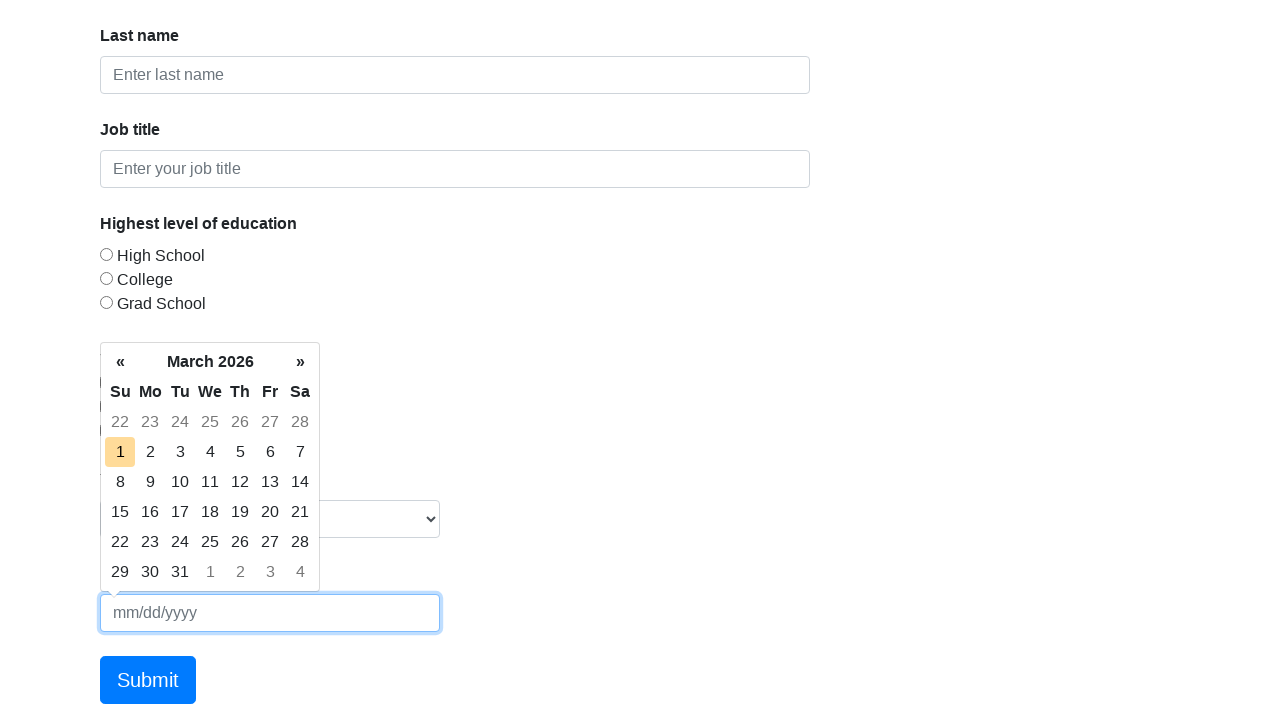

Retrieved current month/year: March 2026
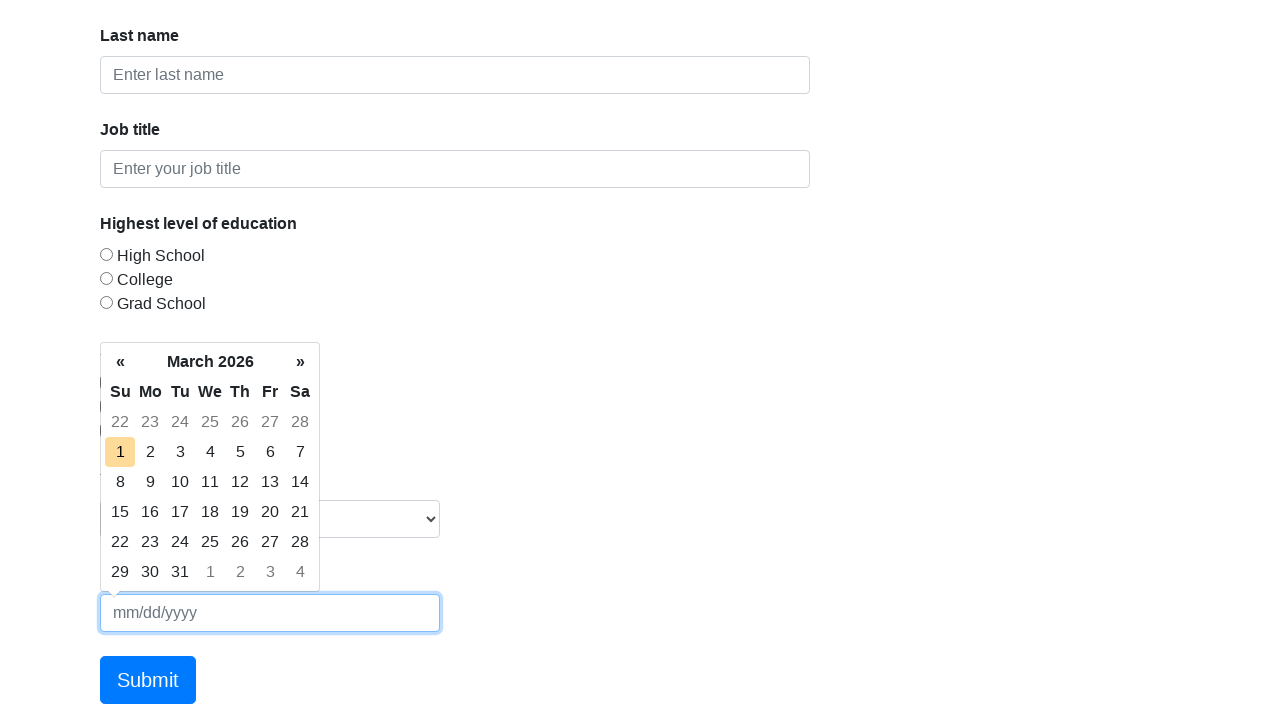

Clicked next month button to advance calendar at (300, 362) on th.next
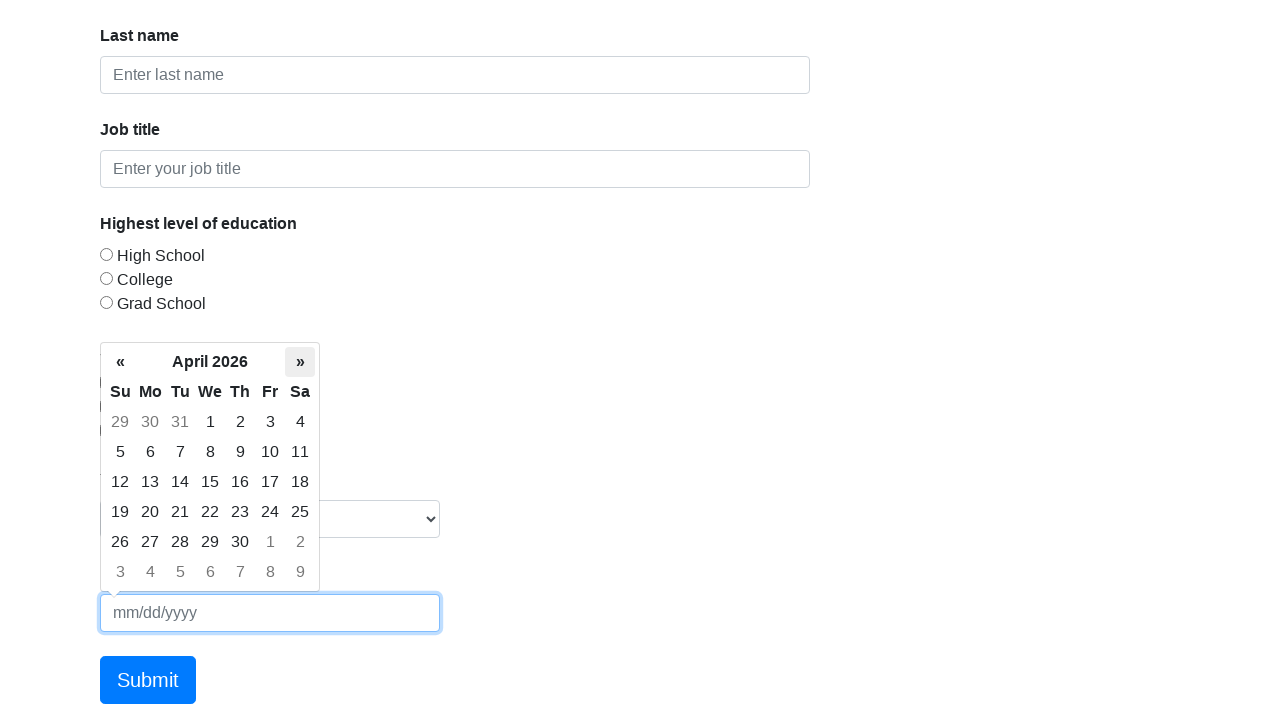

Retrieved updated month/year: April 2026
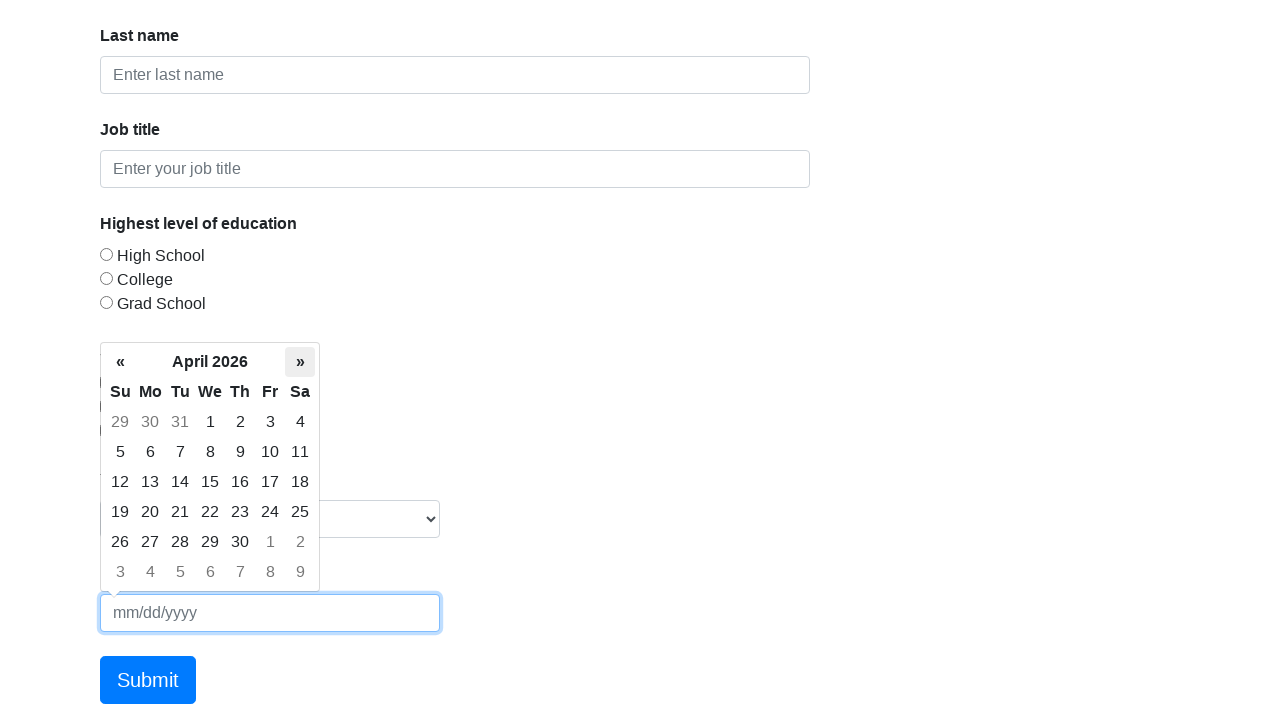

Clicked next month button to advance calendar at (300, 362) on th.next
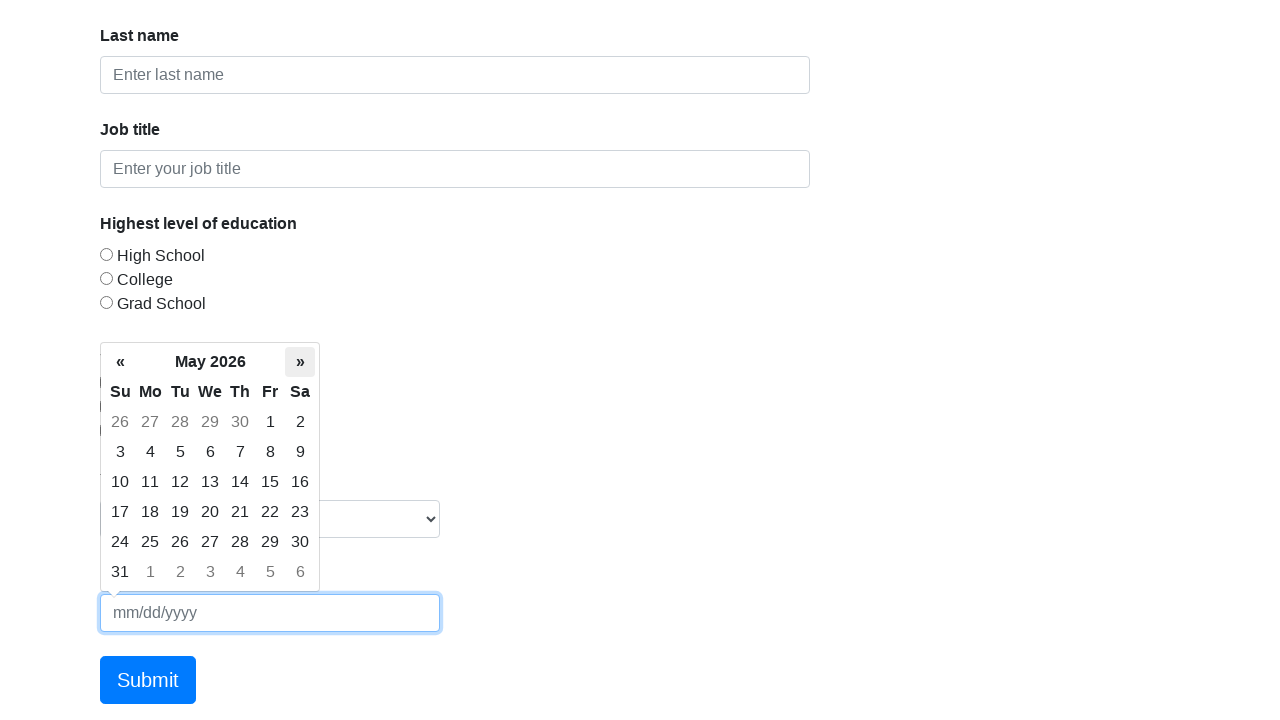

Retrieved updated month/year: May 2026
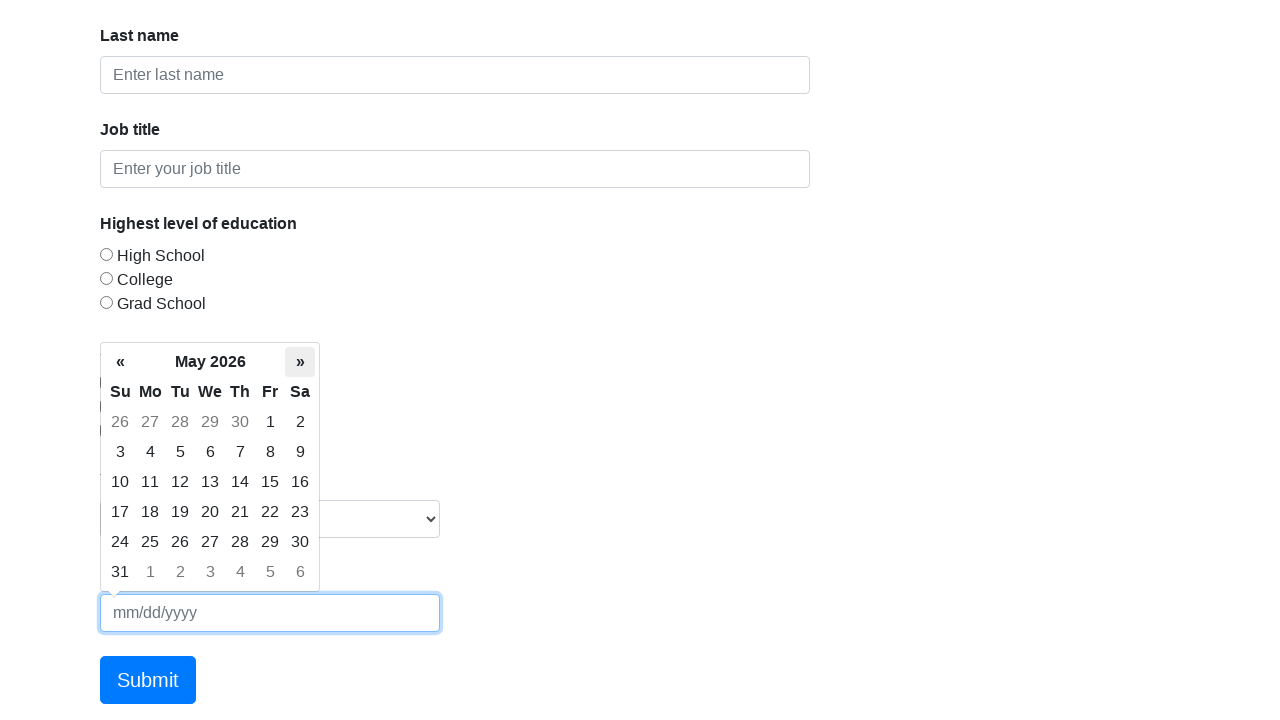

Clicked next month button to advance calendar at (300, 362) on th.next
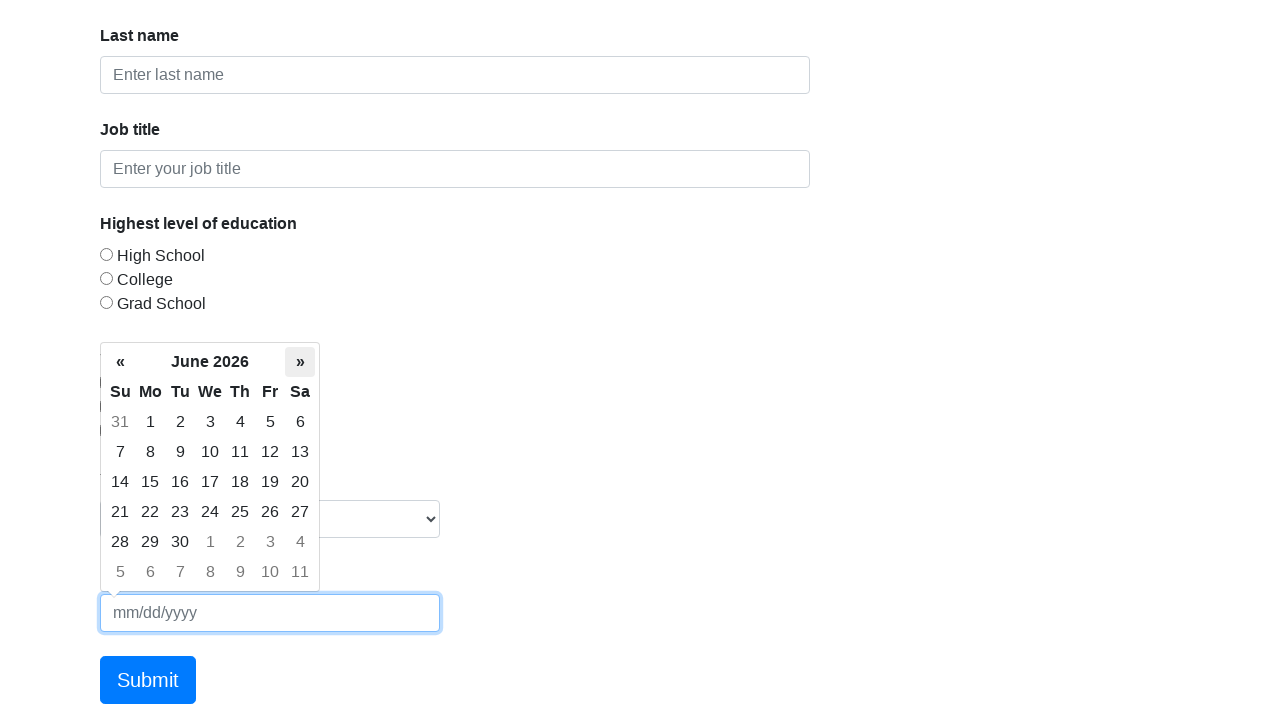

Retrieved updated month/year: June 2026
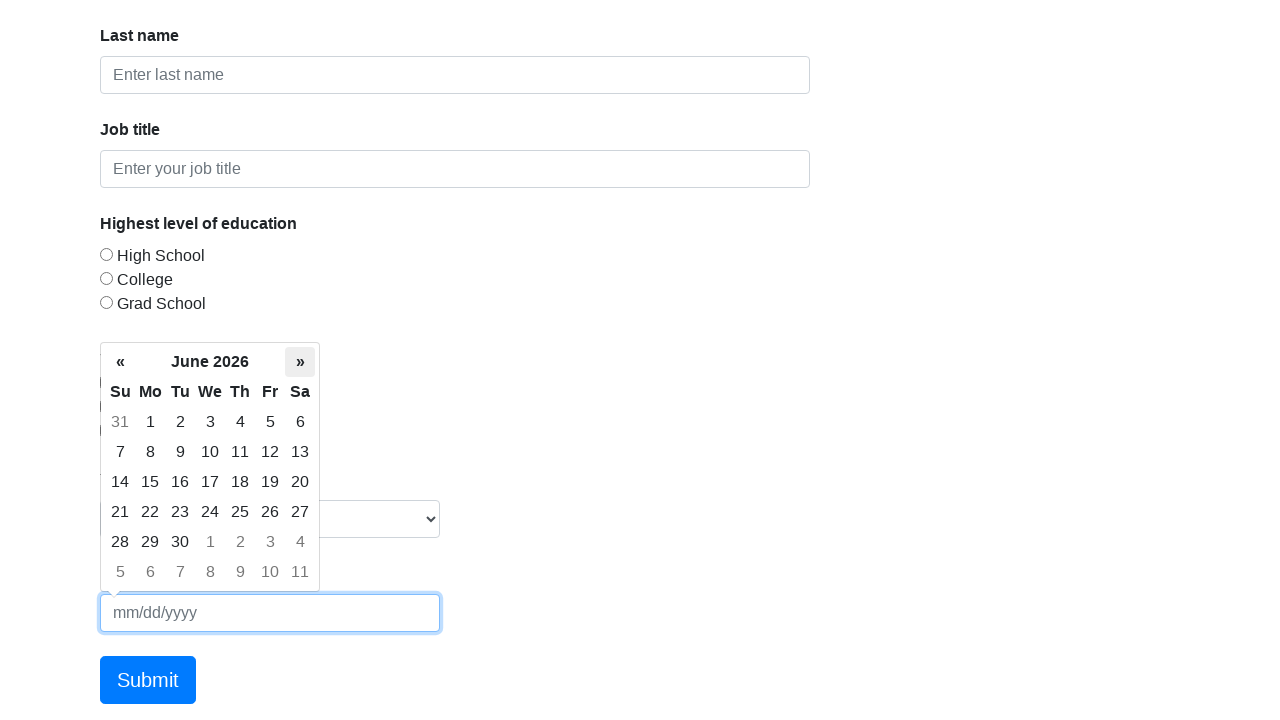

Clicked next month button to advance calendar at (300, 362) on th.next
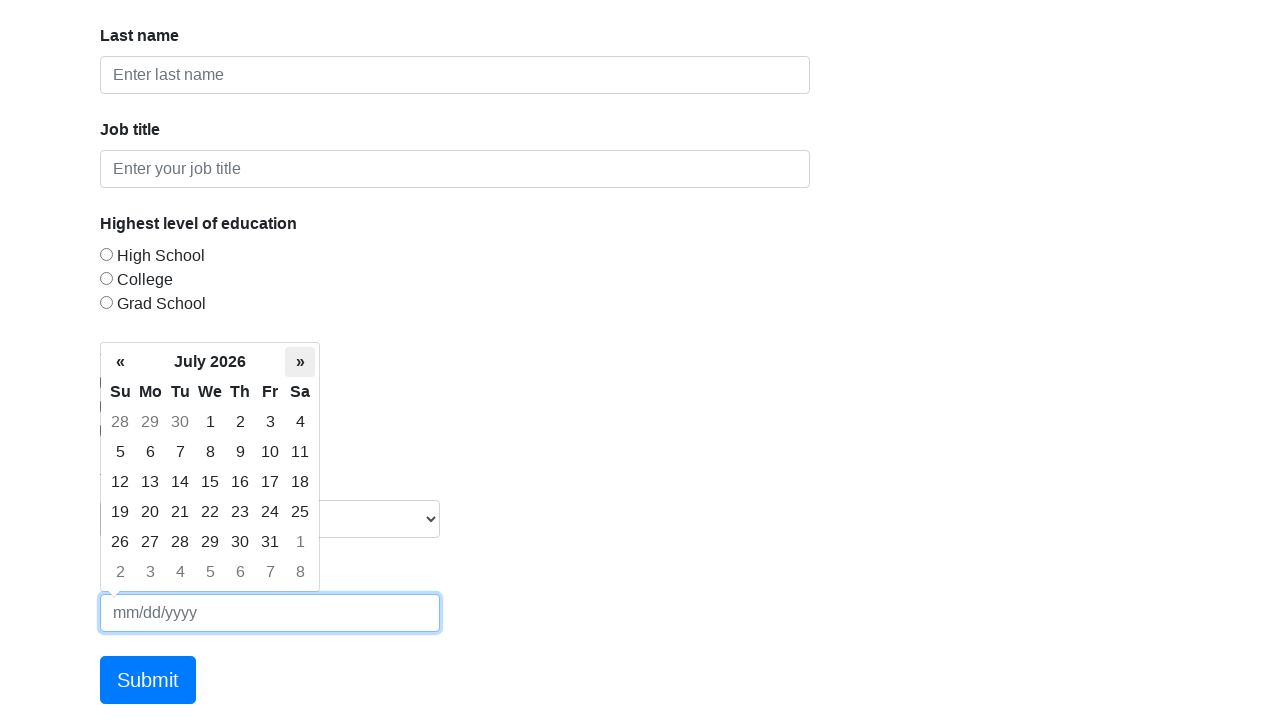

Retrieved updated month/year: July 2026
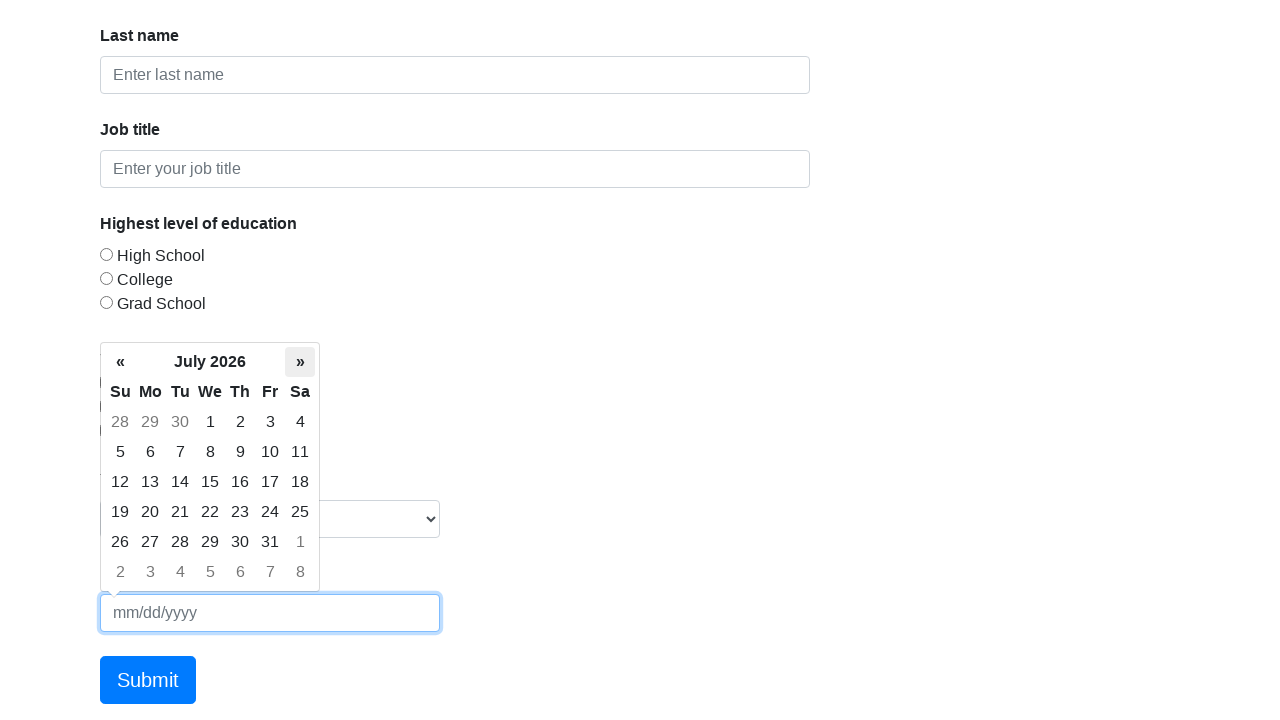

Clicked next month button to advance calendar at (300, 362) on th.next
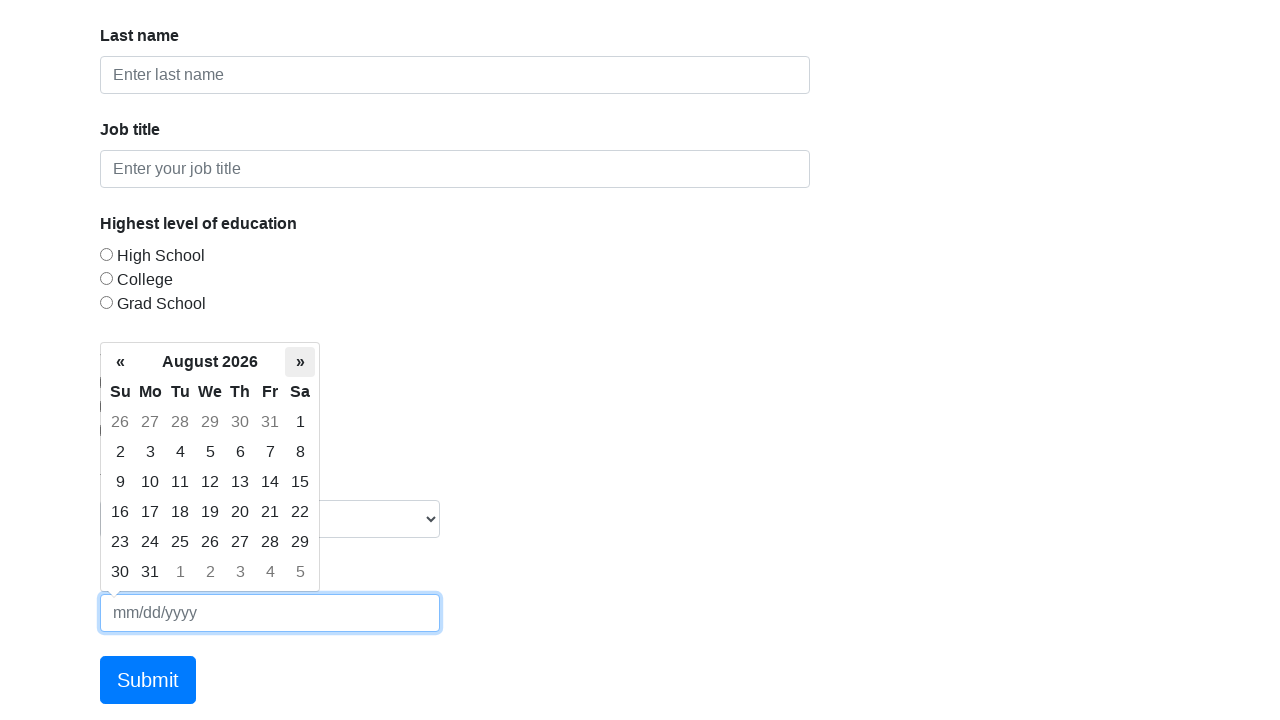

Retrieved updated month/year: August 2026
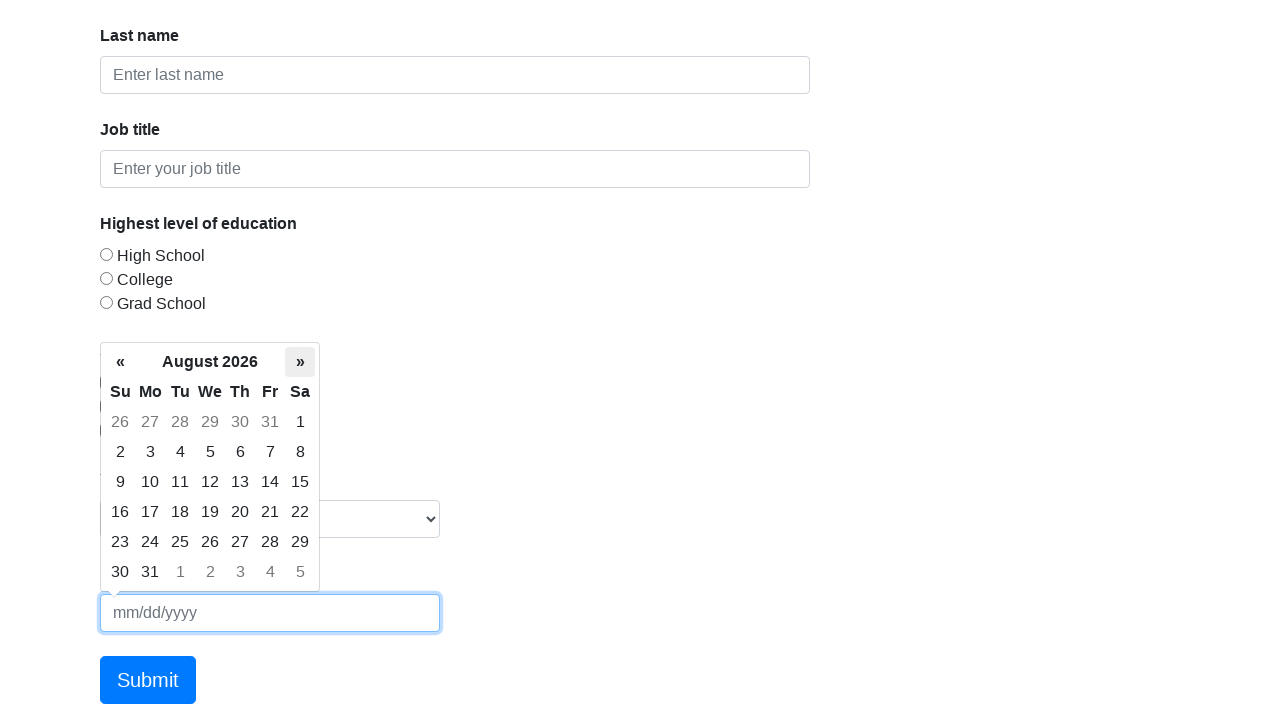

Clicked next month button to advance calendar at (300, 362) on th.next
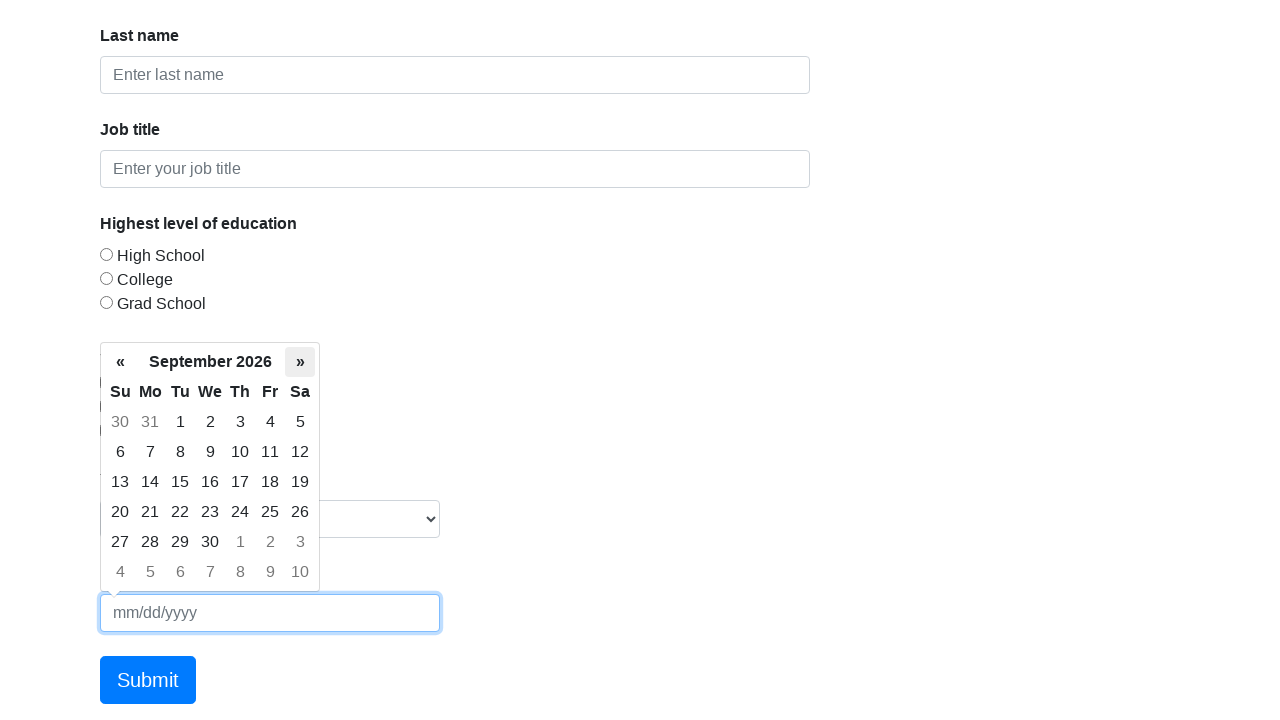

Retrieved updated month/year: September 2026
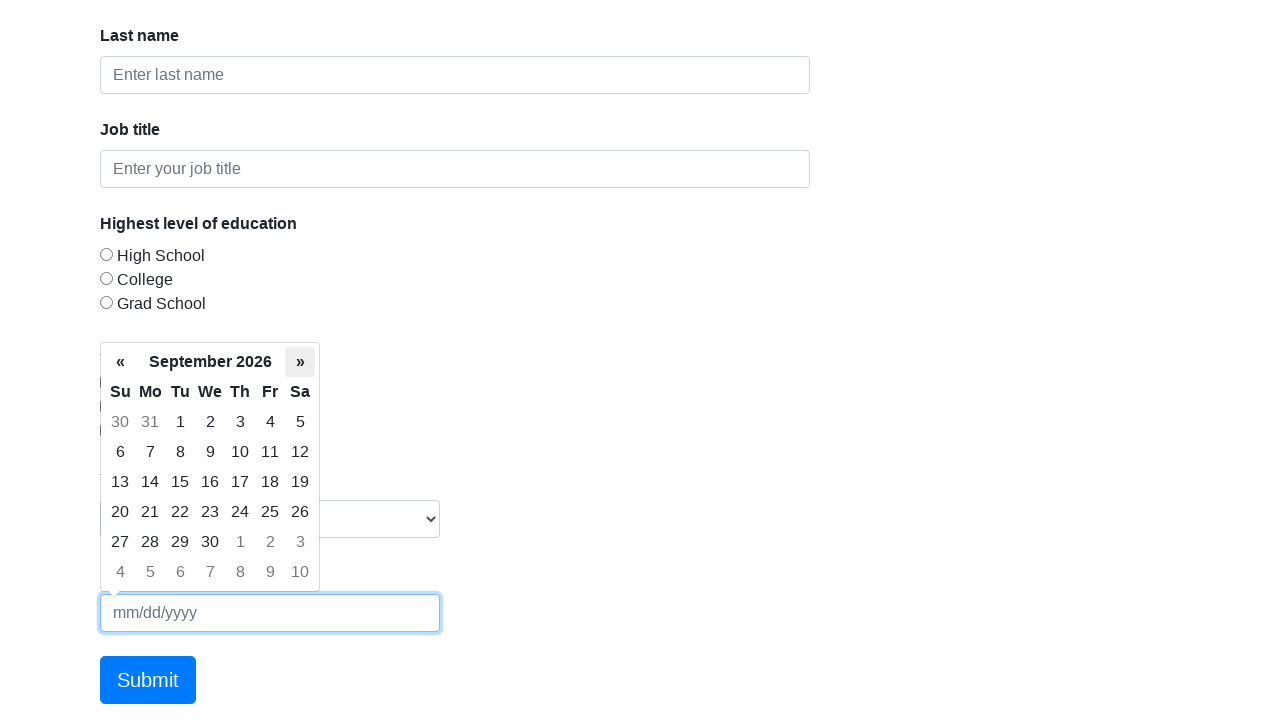

Clicked next month button to advance calendar at (300, 362) on th.next
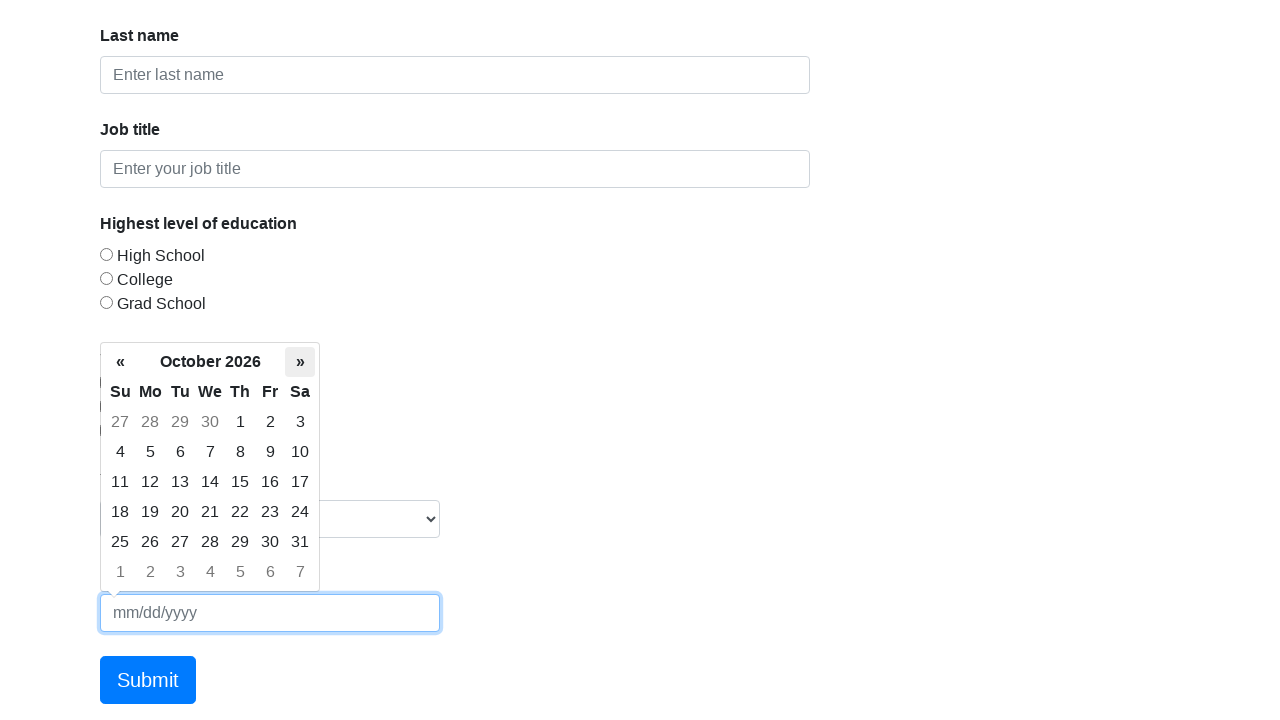

Retrieved updated month/year: October 2026
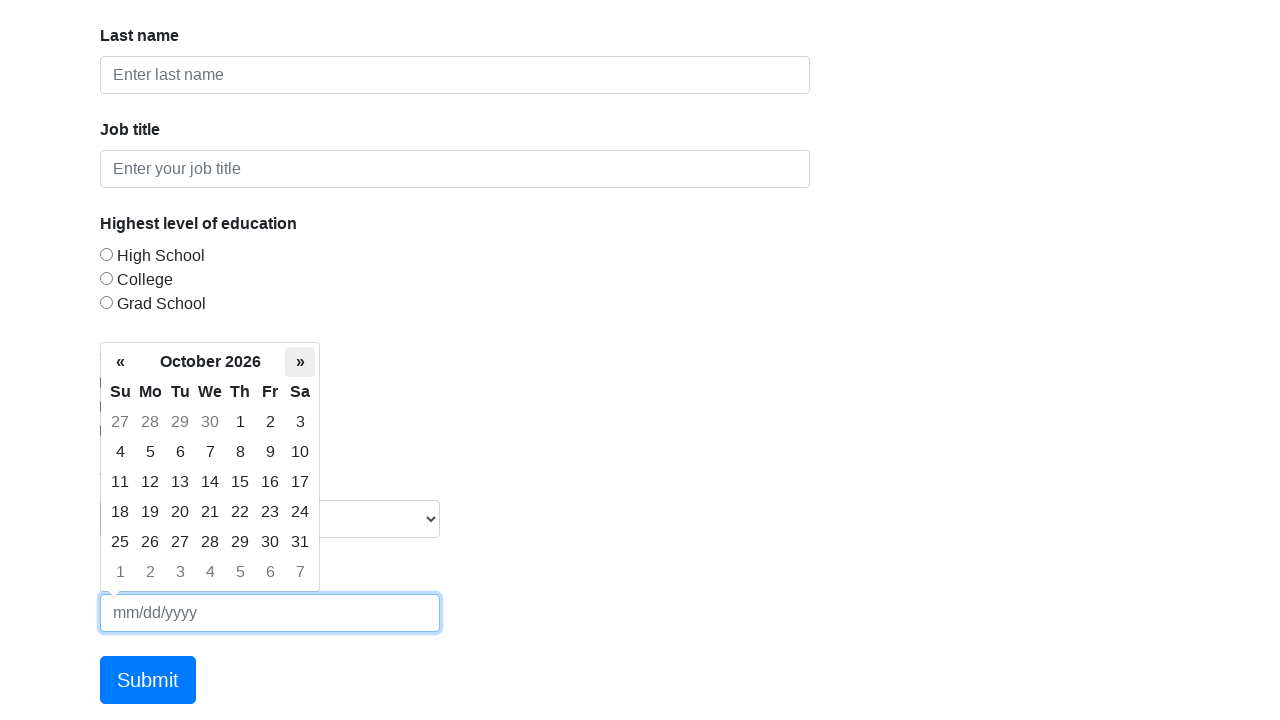

Clicked next month button to advance calendar at (300, 362) on th.next
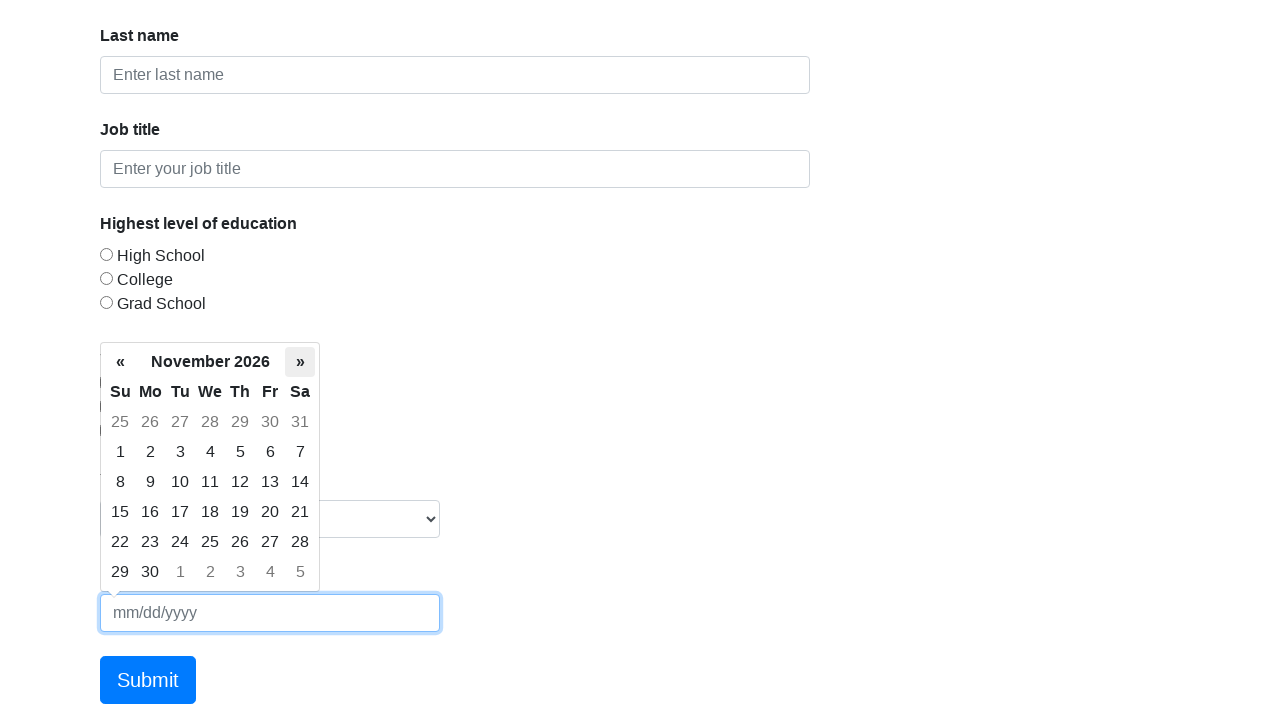

Retrieved updated month/year: November 2026
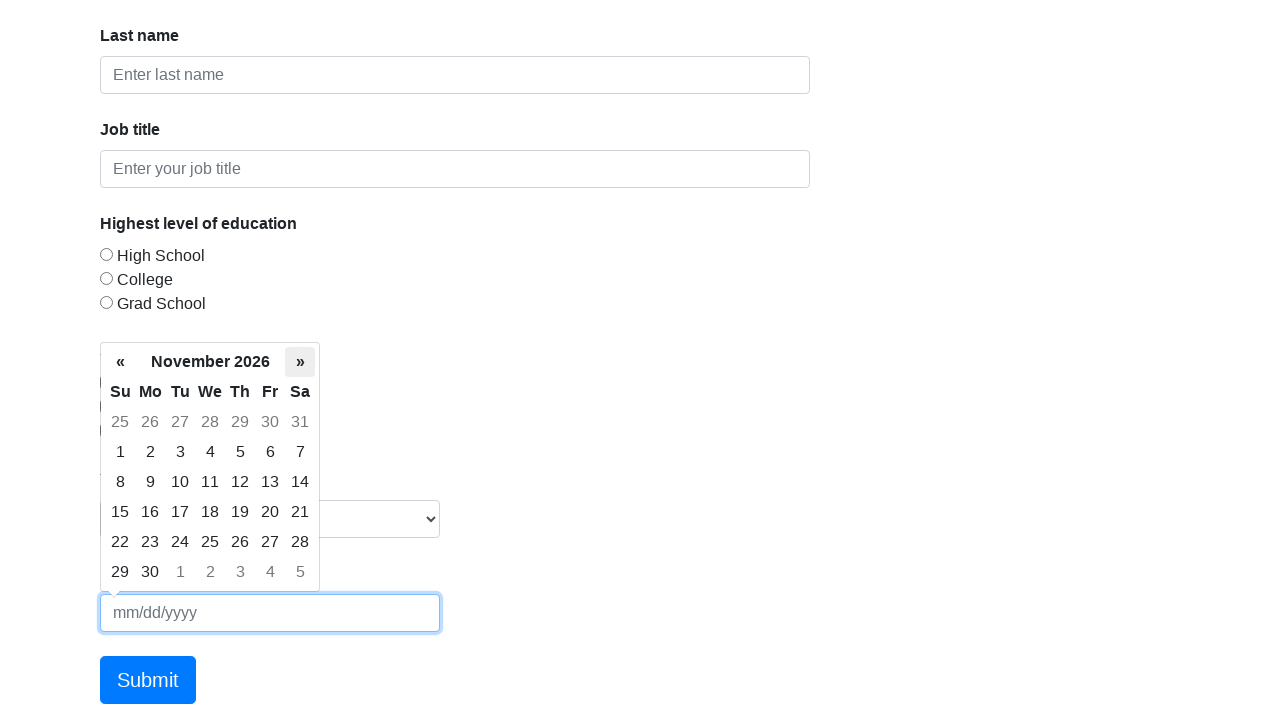

Clicked next month button to advance calendar at (300, 362) on th.next
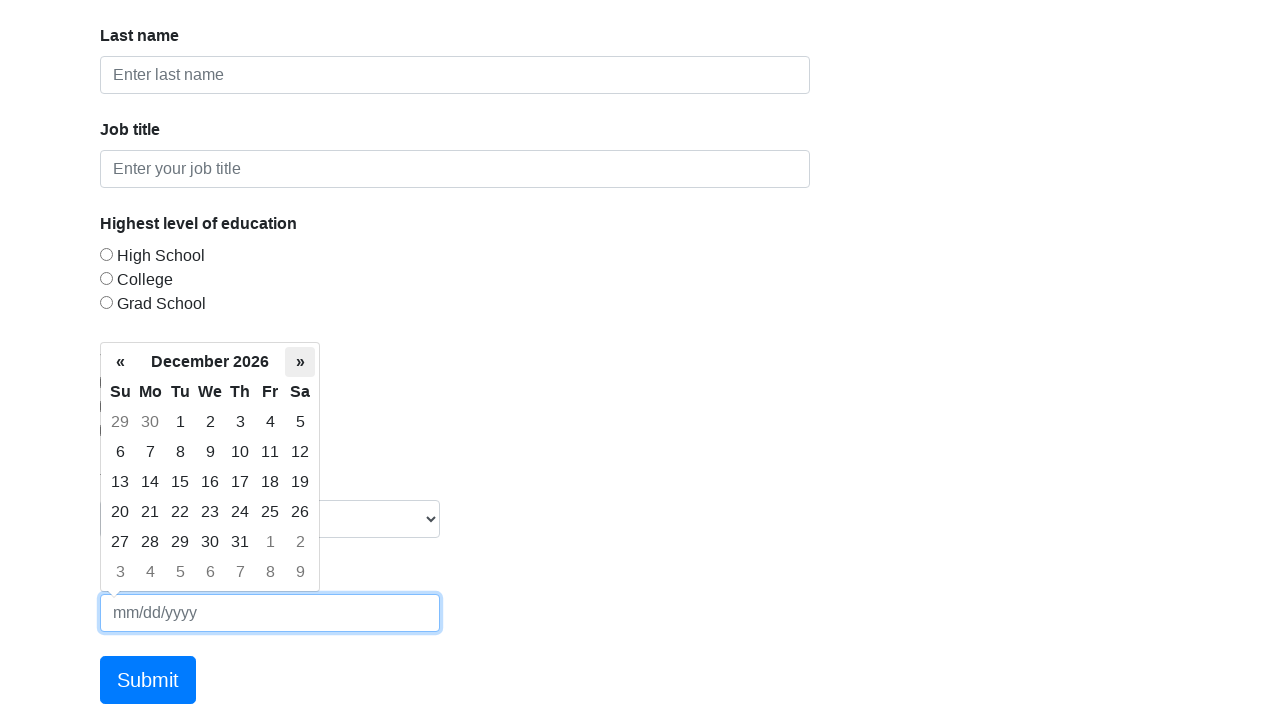

Retrieved updated month/year: December 2026
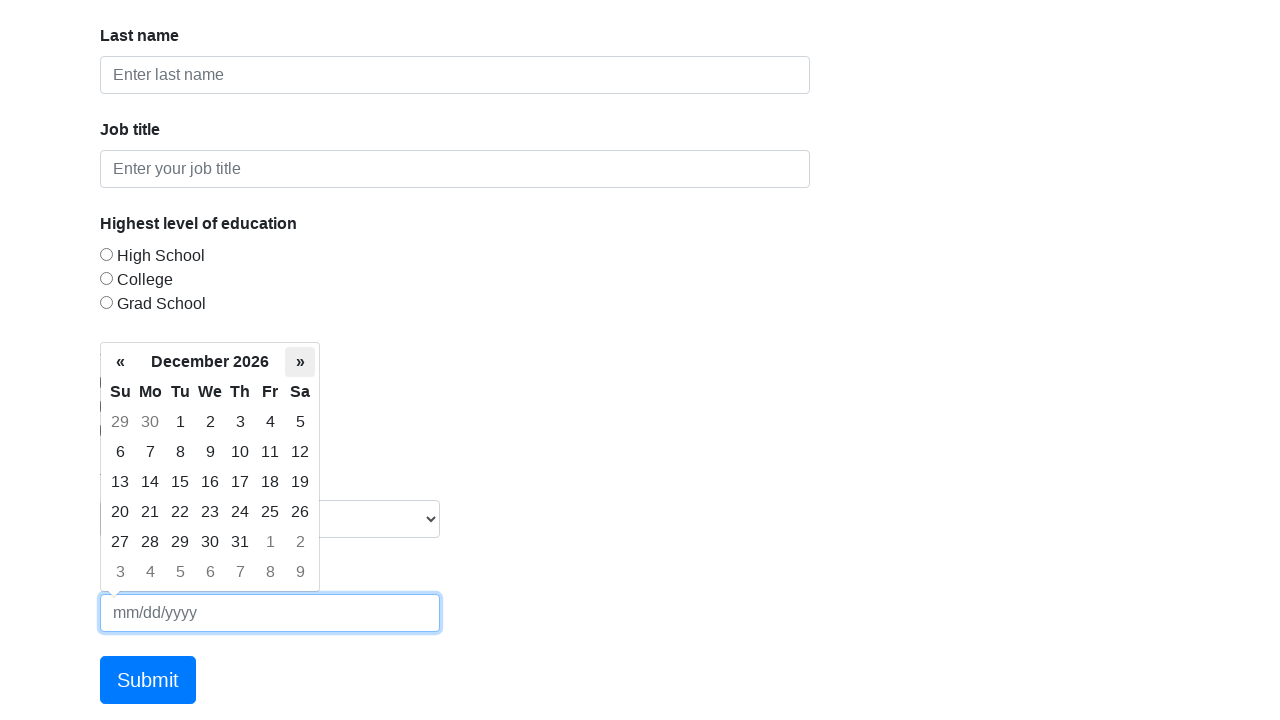

Clicked next month button to advance calendar at (300, 362) on th.next
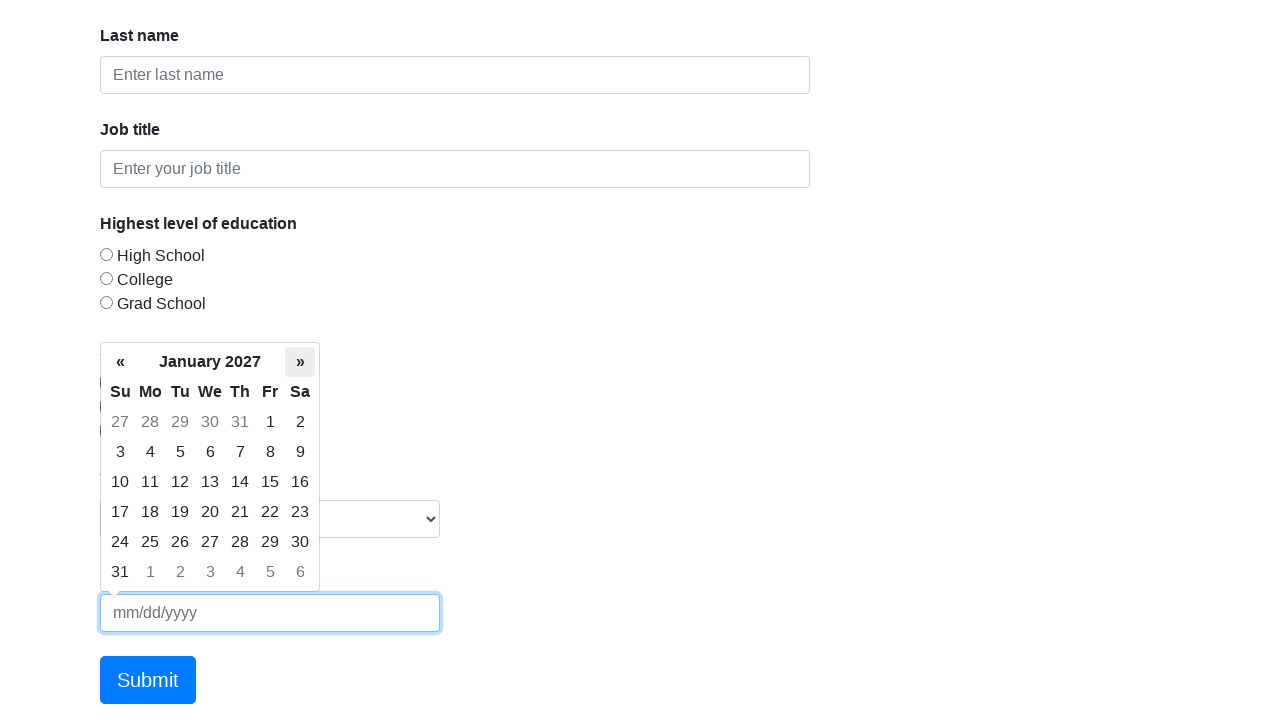

Retrieved updated month/year: January 2027
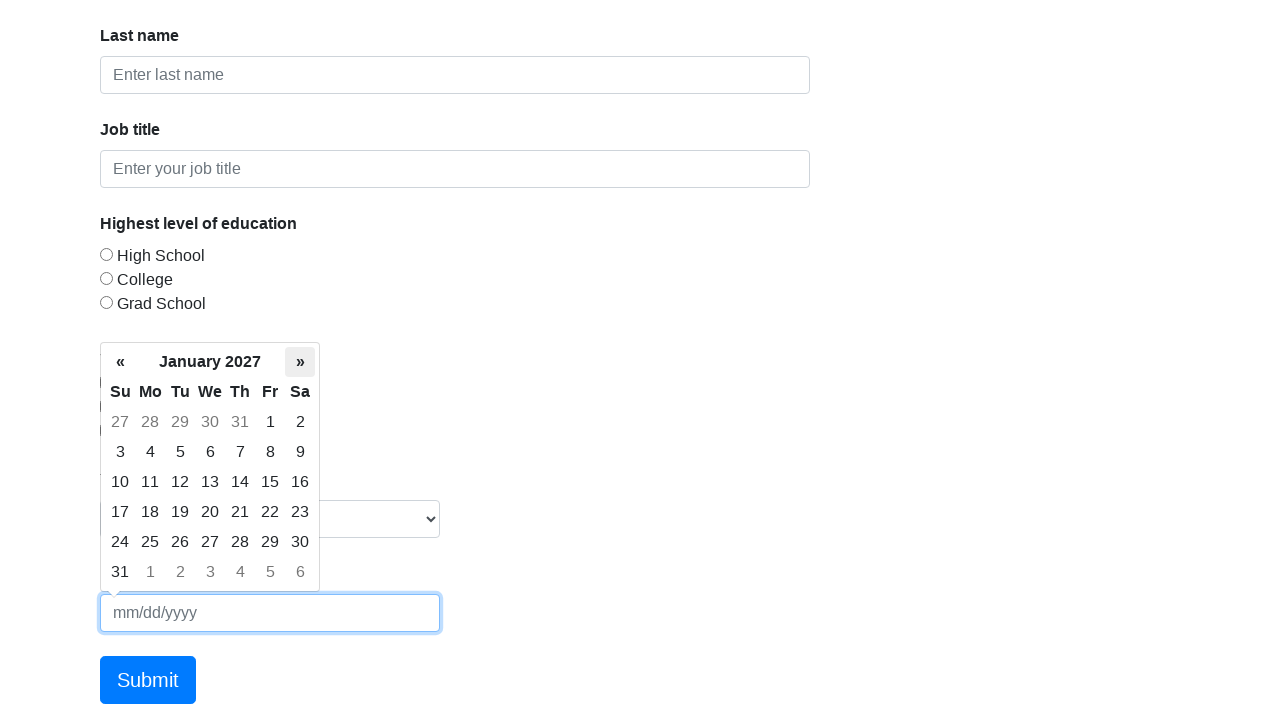

Clicked next month button to advance calendar at (300, 362) on th.next
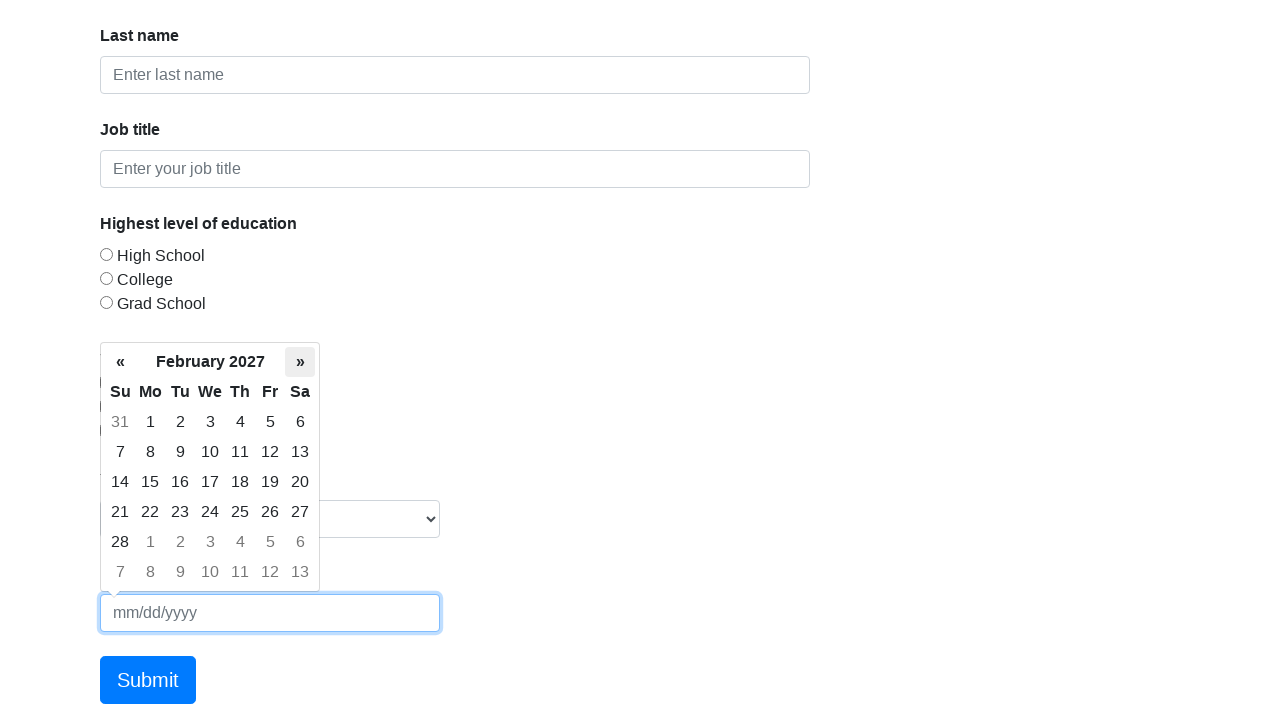

Retrieved updated month/year: February 2027
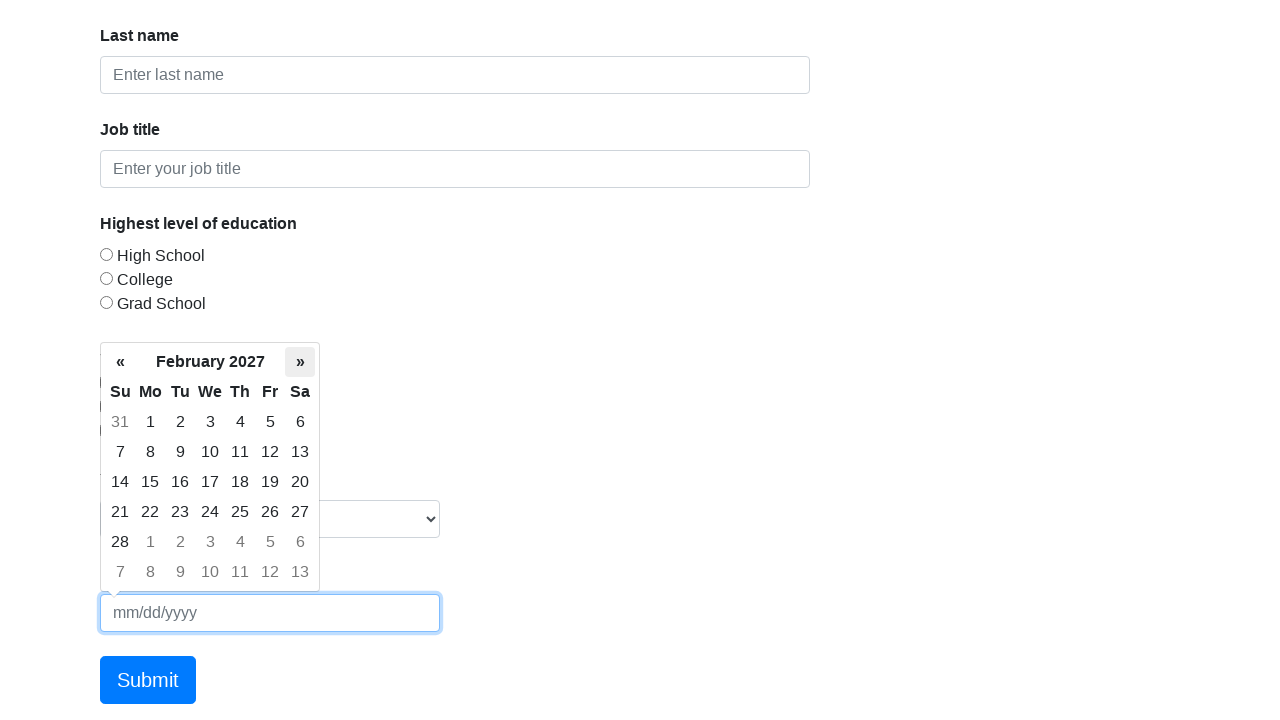

Clicked next month button to advance calendar at (300, 362) on th.next
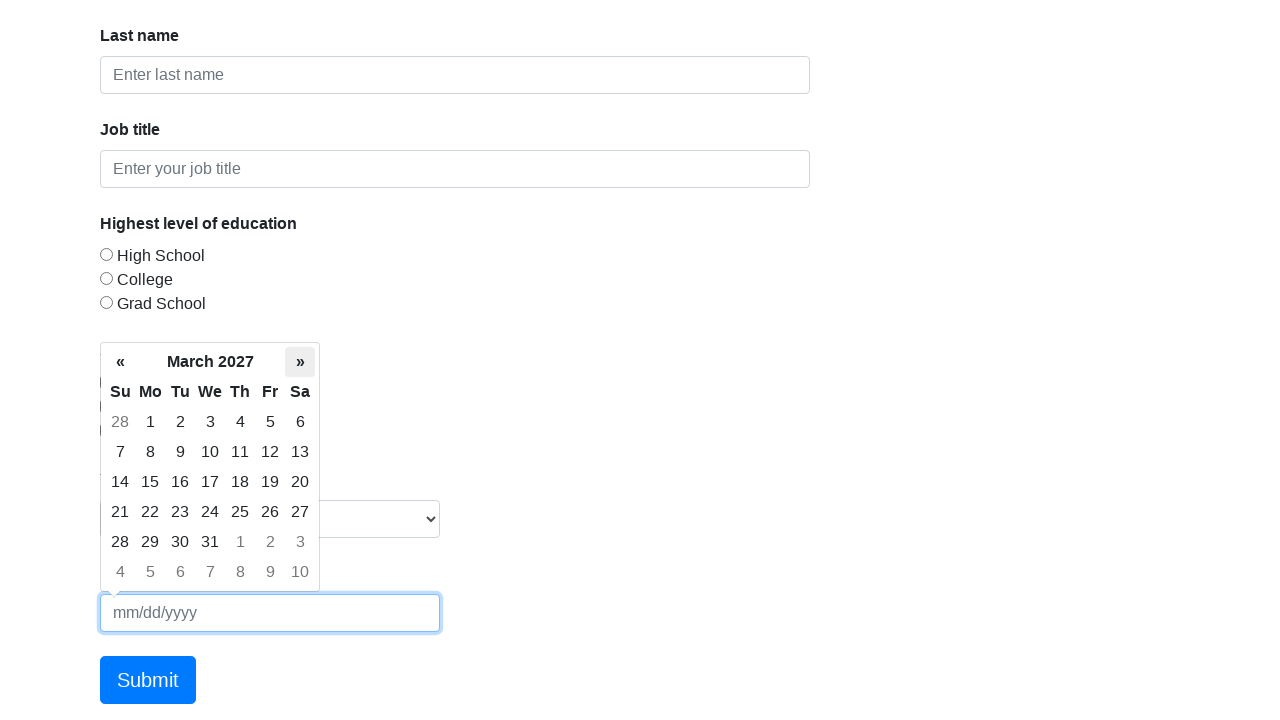

Retrieved updated month/year: March 2027
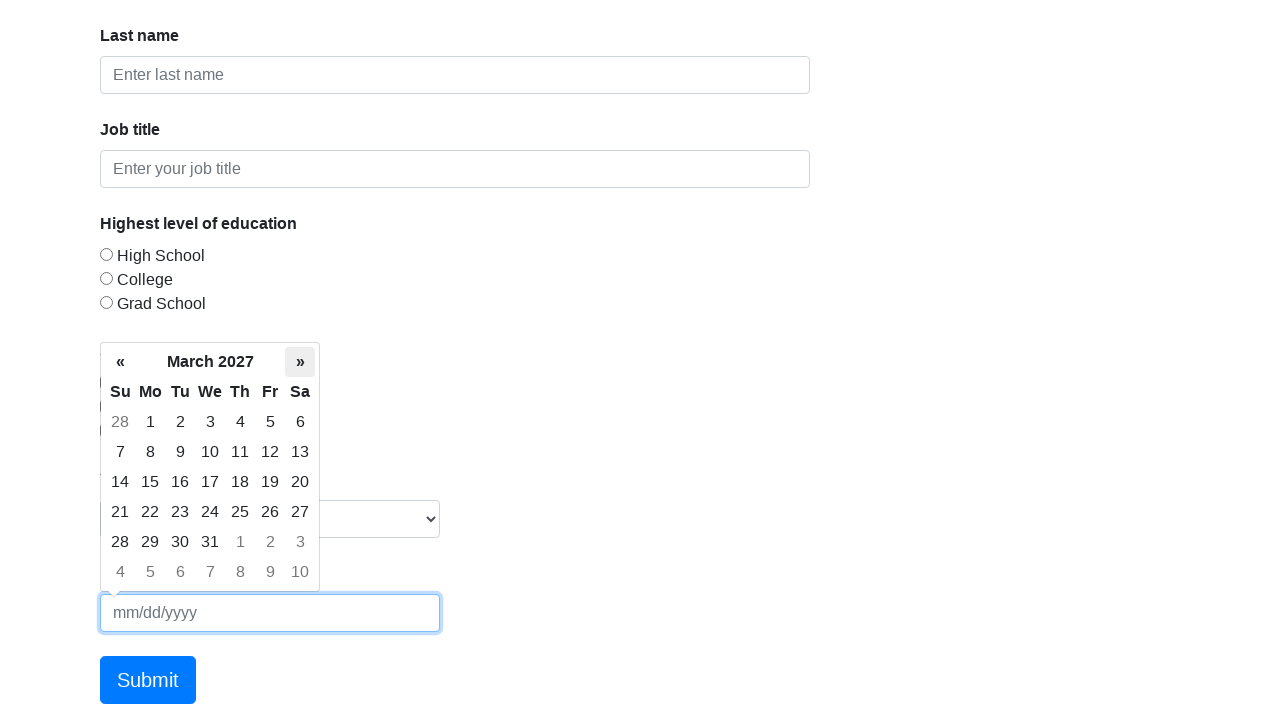

Clicked next month button to advance calendar at (300, 362) on th.next
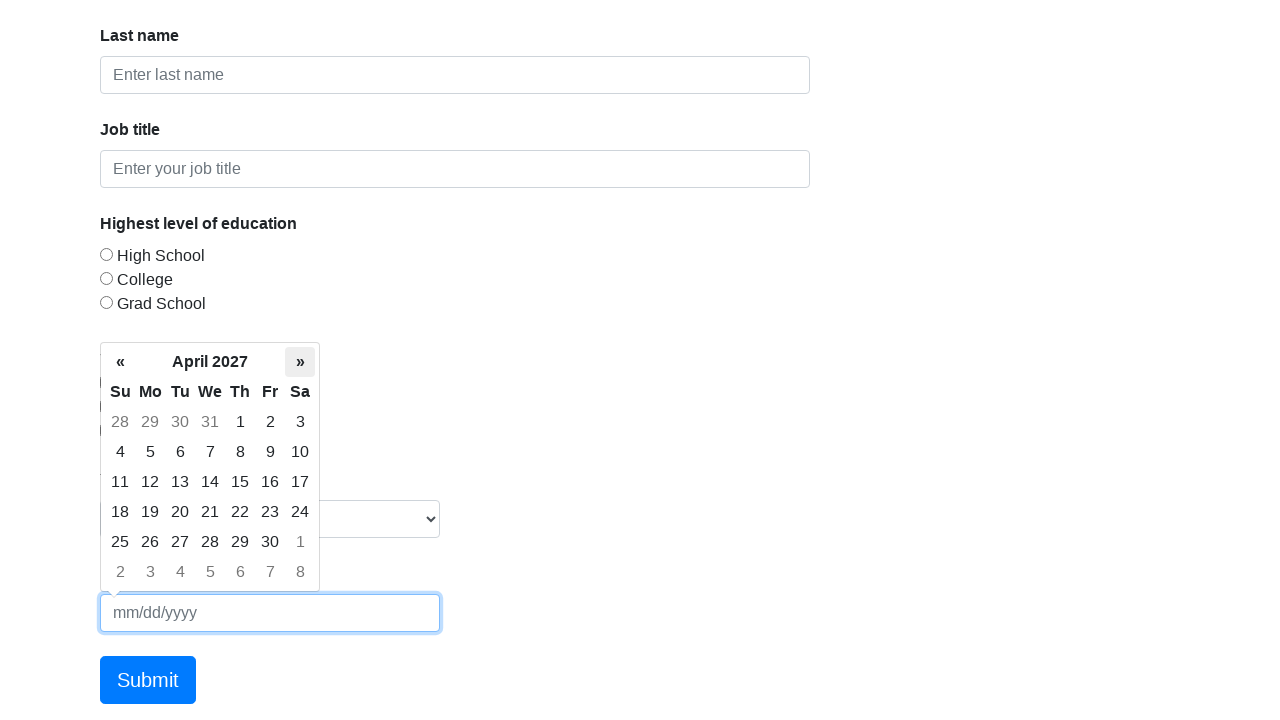

Retrieved updated month/year: April 2027
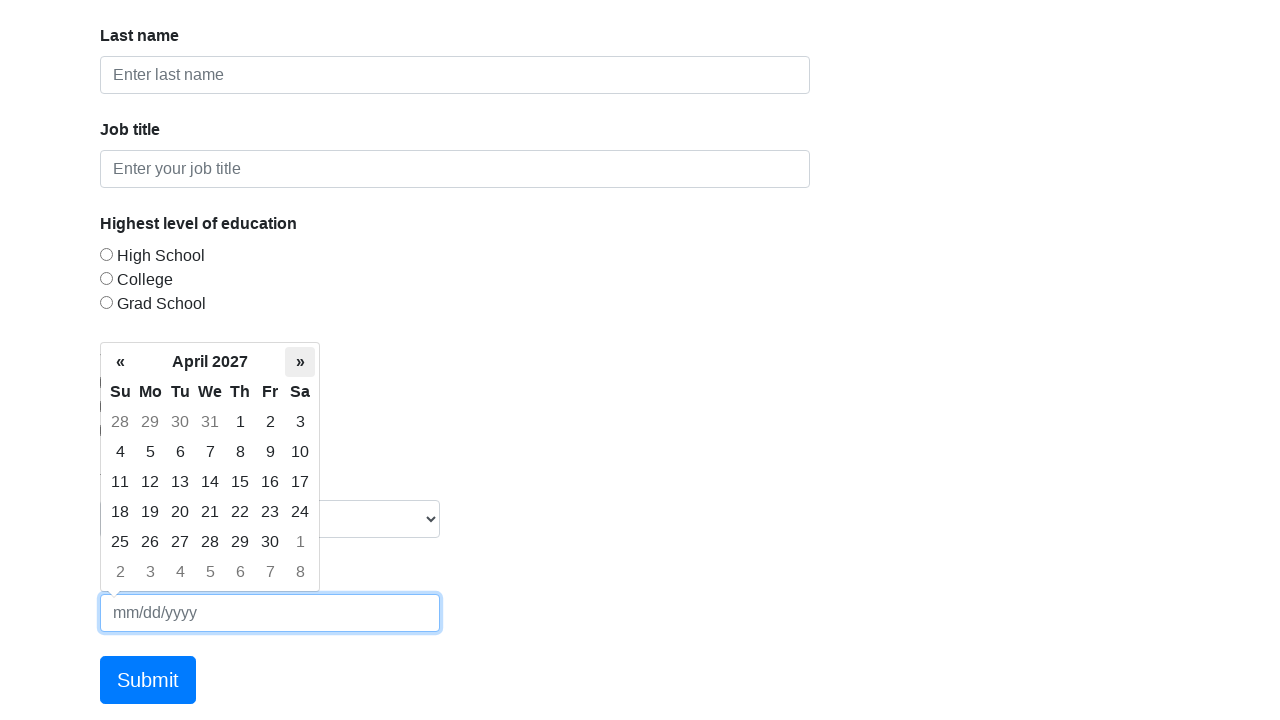

Located all available day elements in the current month
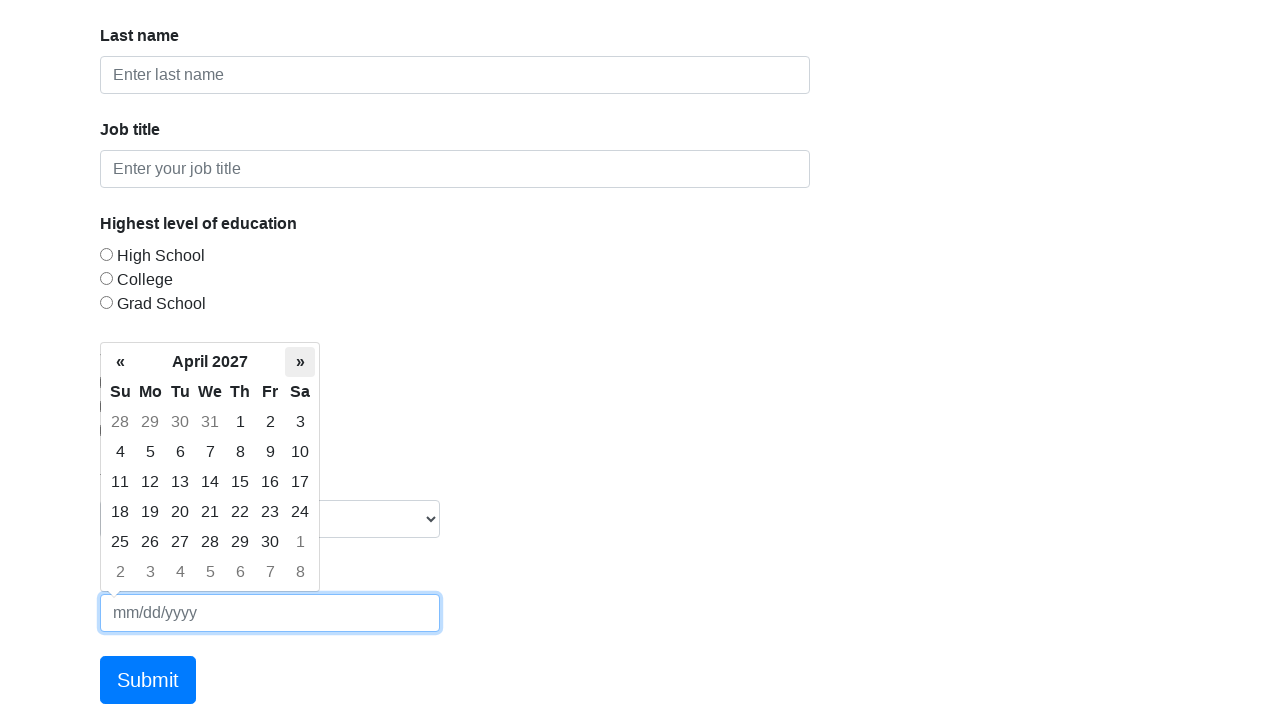

Found 30 available day elements
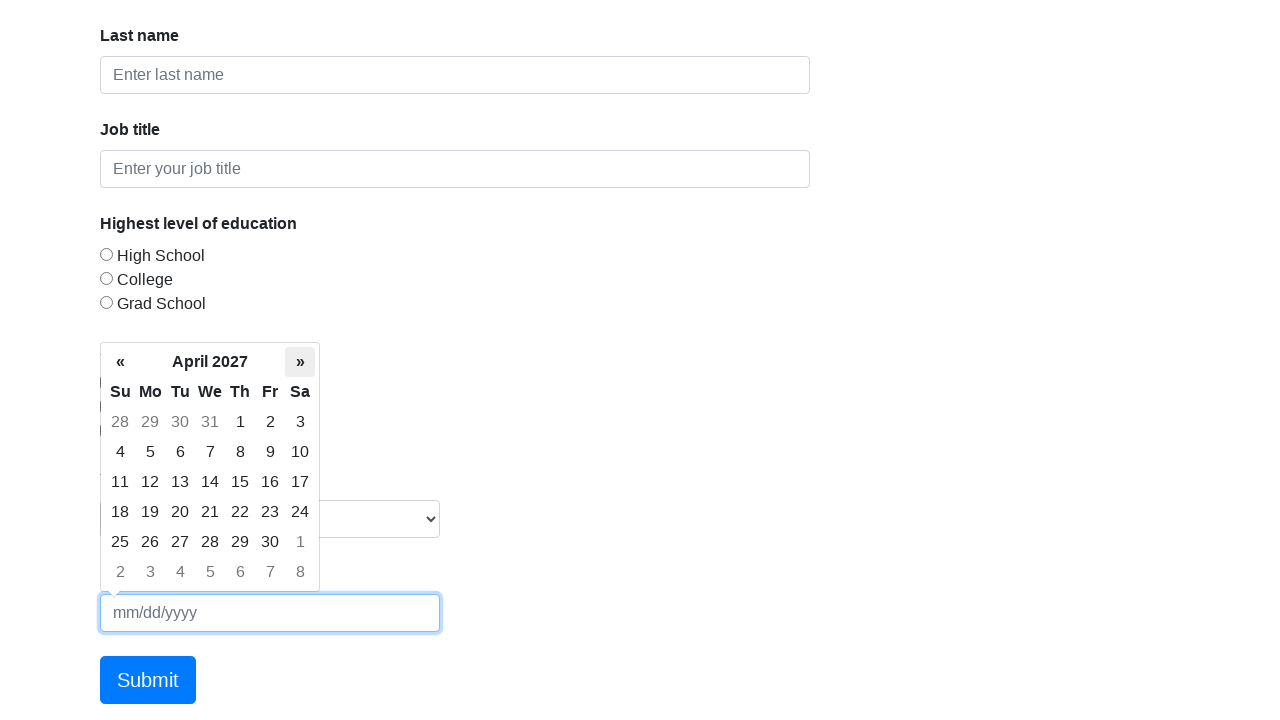

Found and clicked on day 22 in April 2027 at (240, 512) on td.day:not(.old):not(.new) >> nth=21
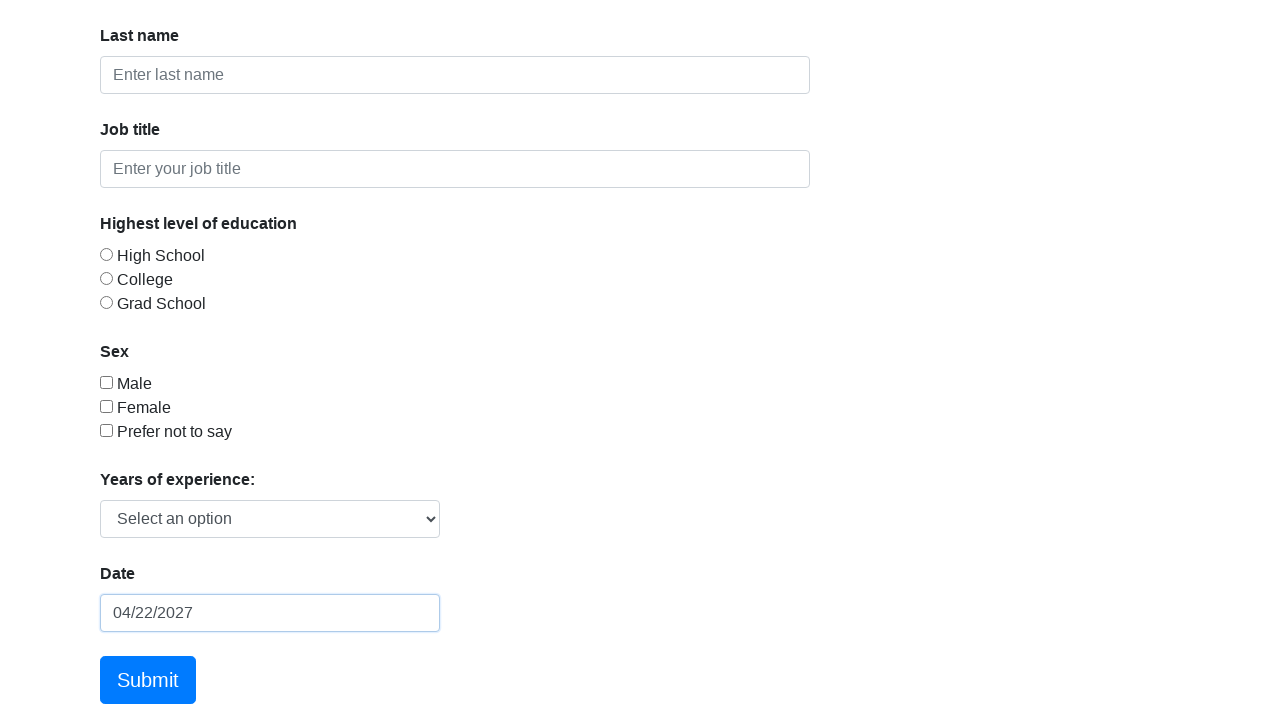

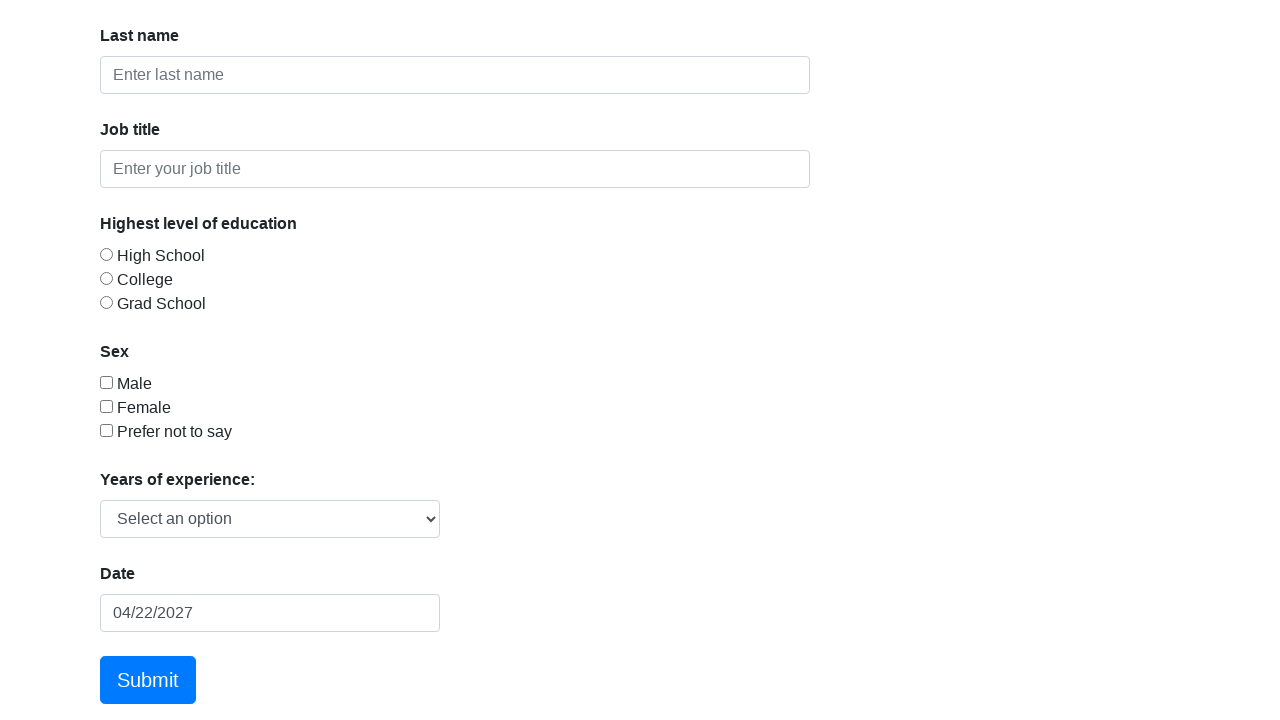